Tests clicking the Invalid URL (Not Found) API link and verifies the response shows 404 Not Found status

Starting URL: https://demoqa.com/elements

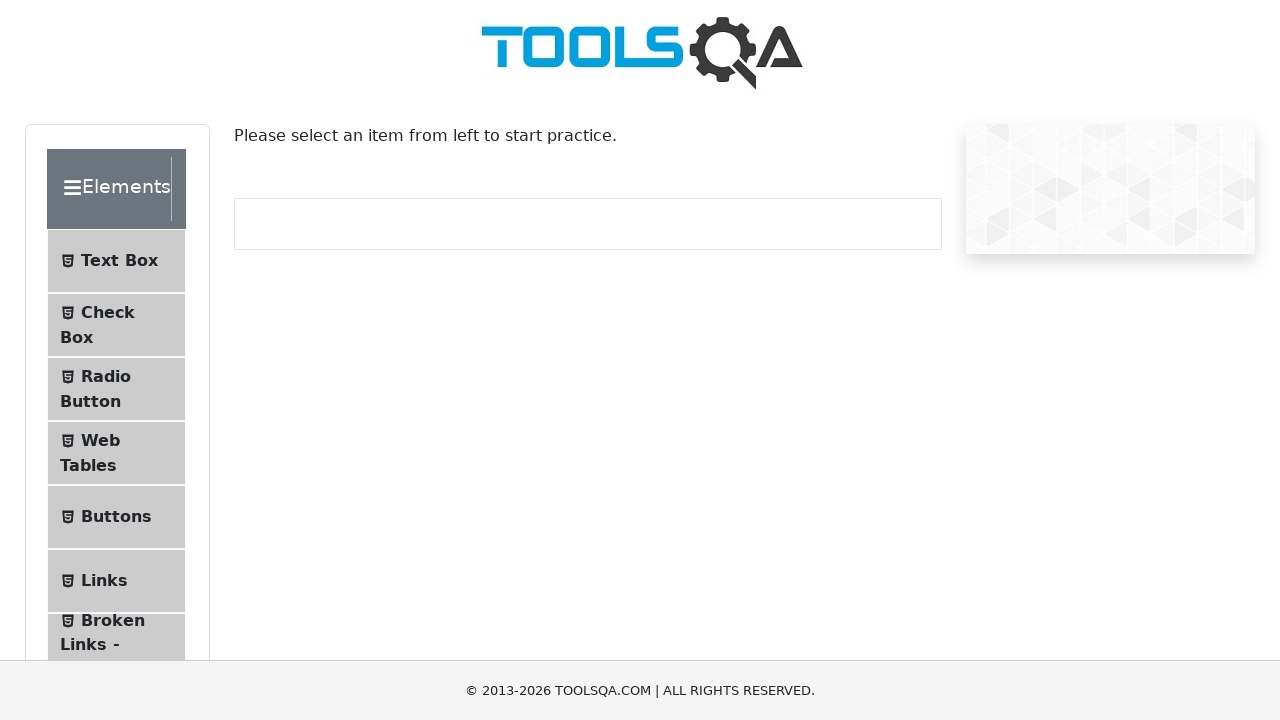

Scrolled Links menu item into view
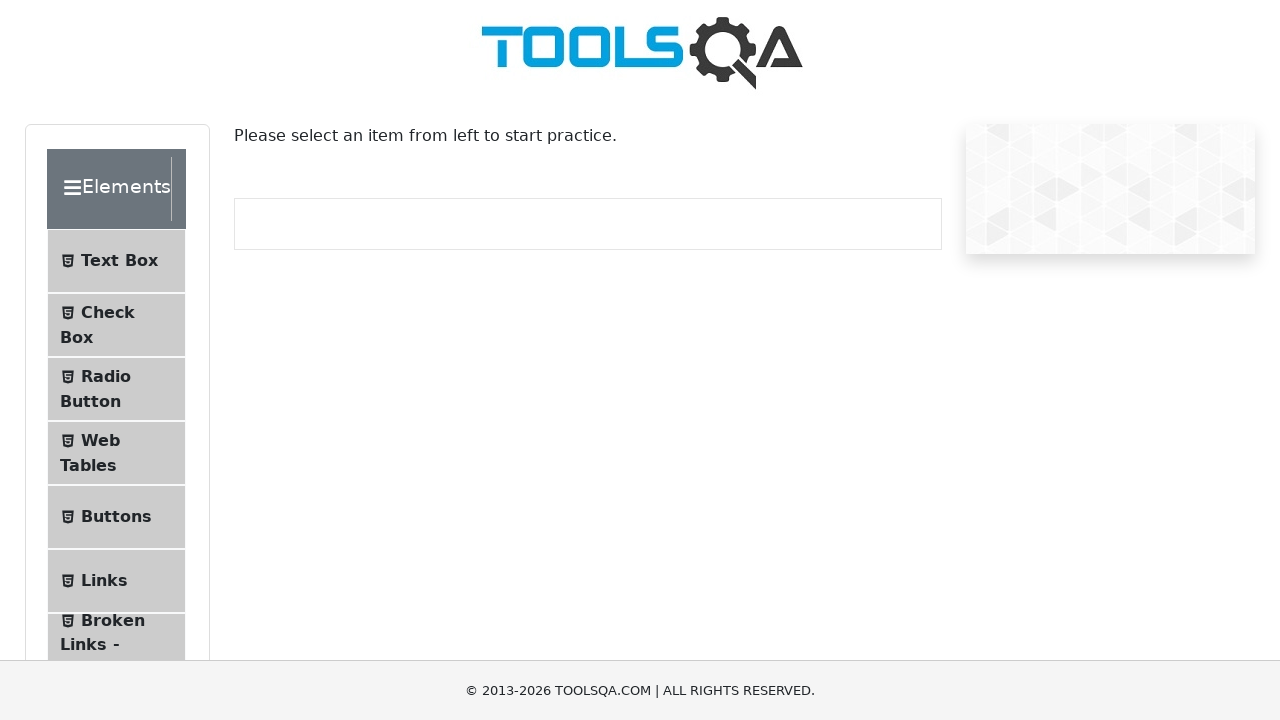

Clicked Links menu item at (104, 581) on xpath=//li[@id='item-5']//span[text()='Links']
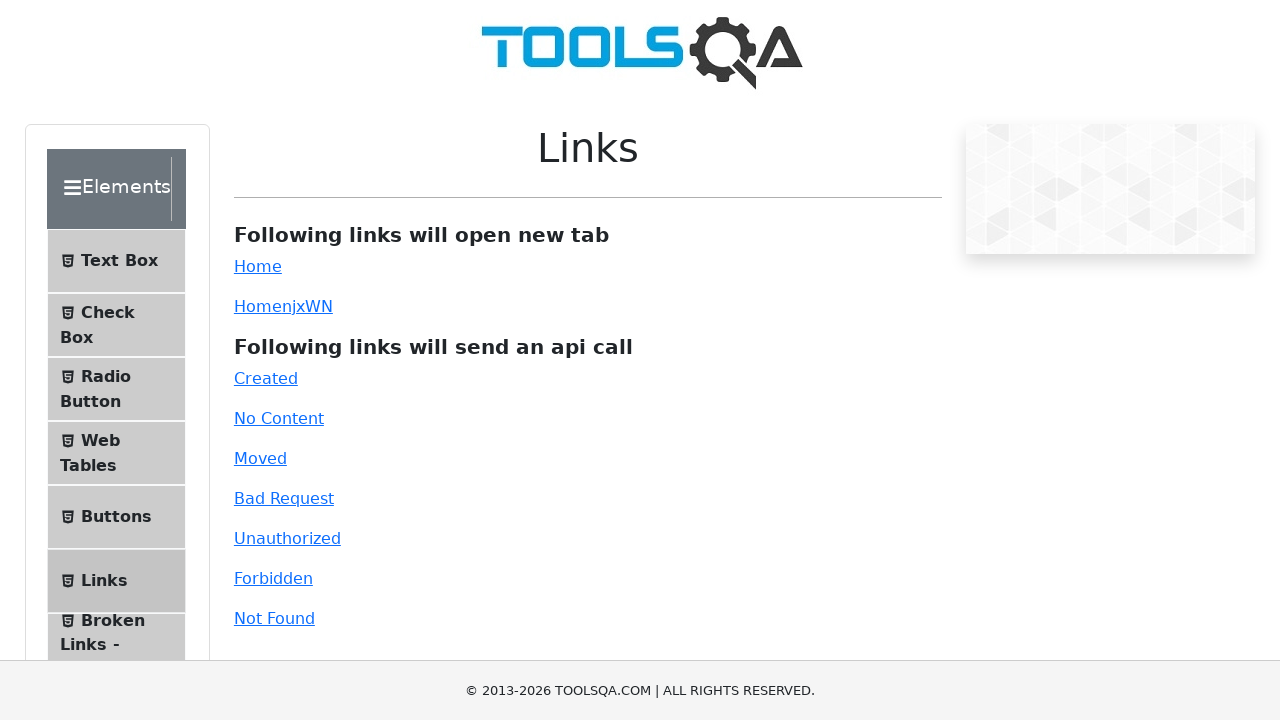

Scrolled Invalid URL API link into view
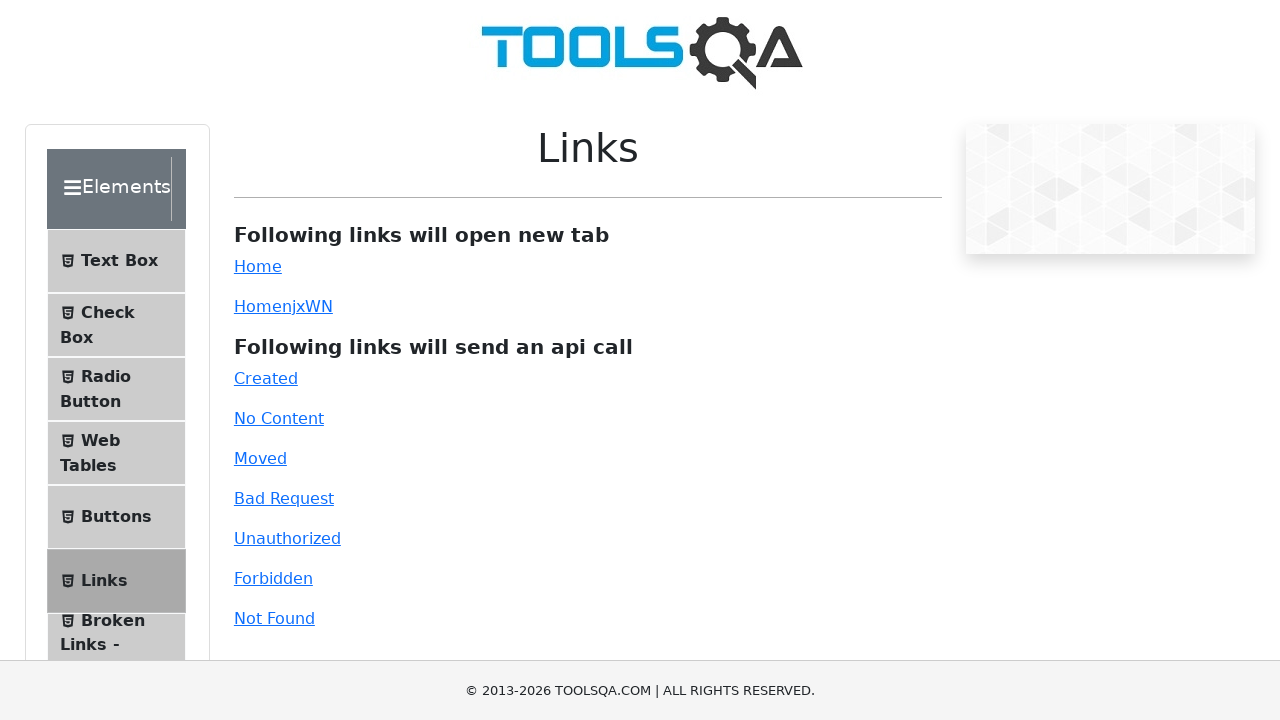

Clicked Invalid URL (Not Found) API link at (274, 618) on xpath=//a[@id='invalid-url']
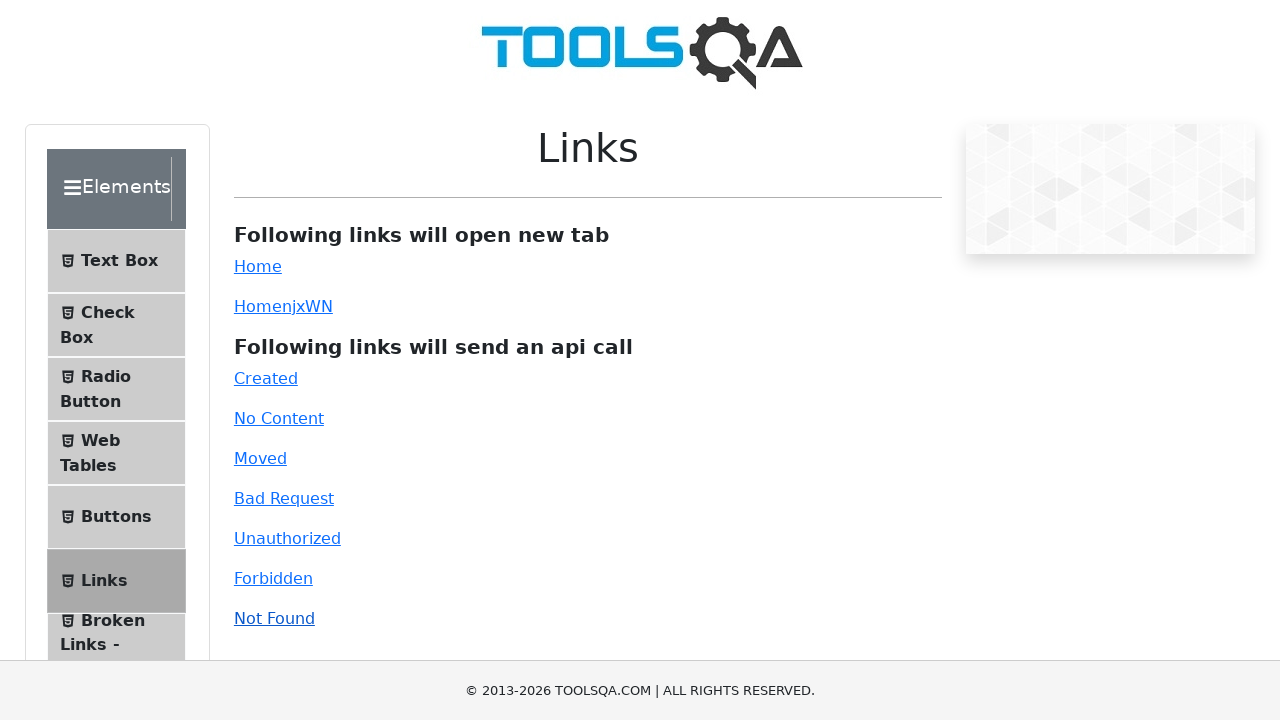

Response element appeared with 404 Not Found status
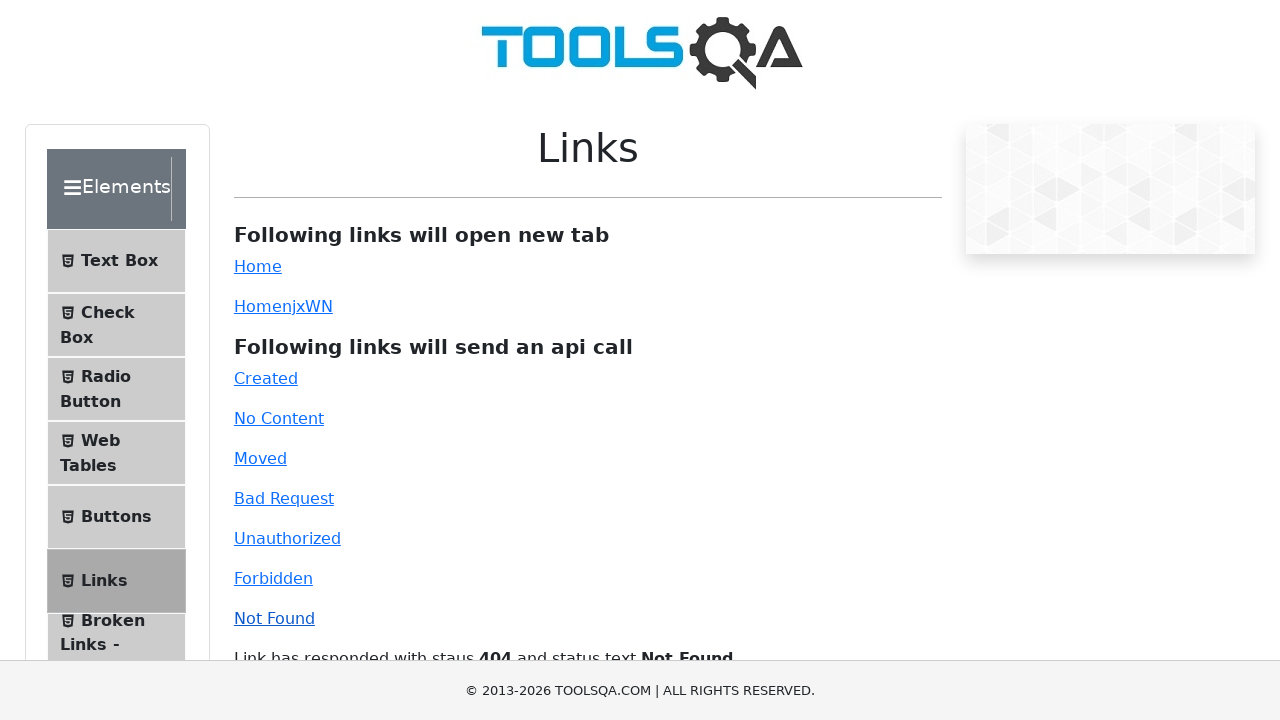

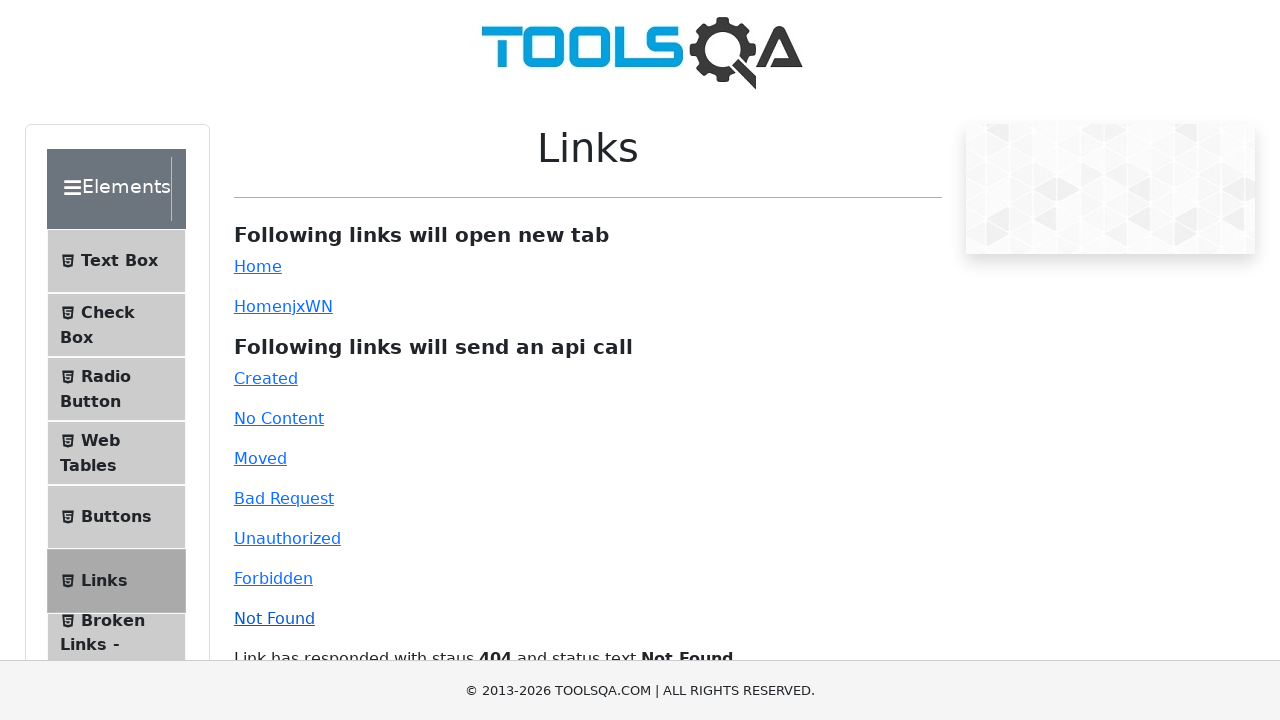